Tests various checkbox interaction patterns including selecting a single checkbox, selecting the last three checkboxes, and then unselecting all selected checkboxes

Starting URL: https://testautomationpractice.blogspot.com/#

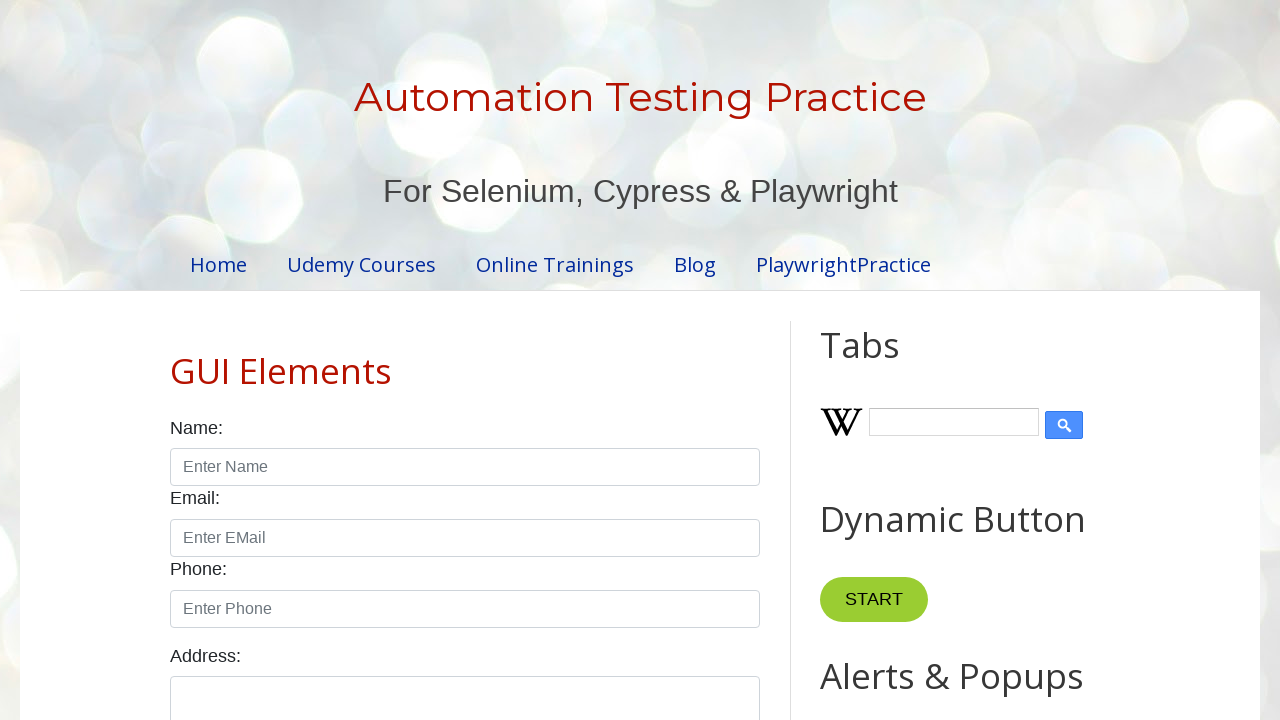

Waited 5 seconds for page to load
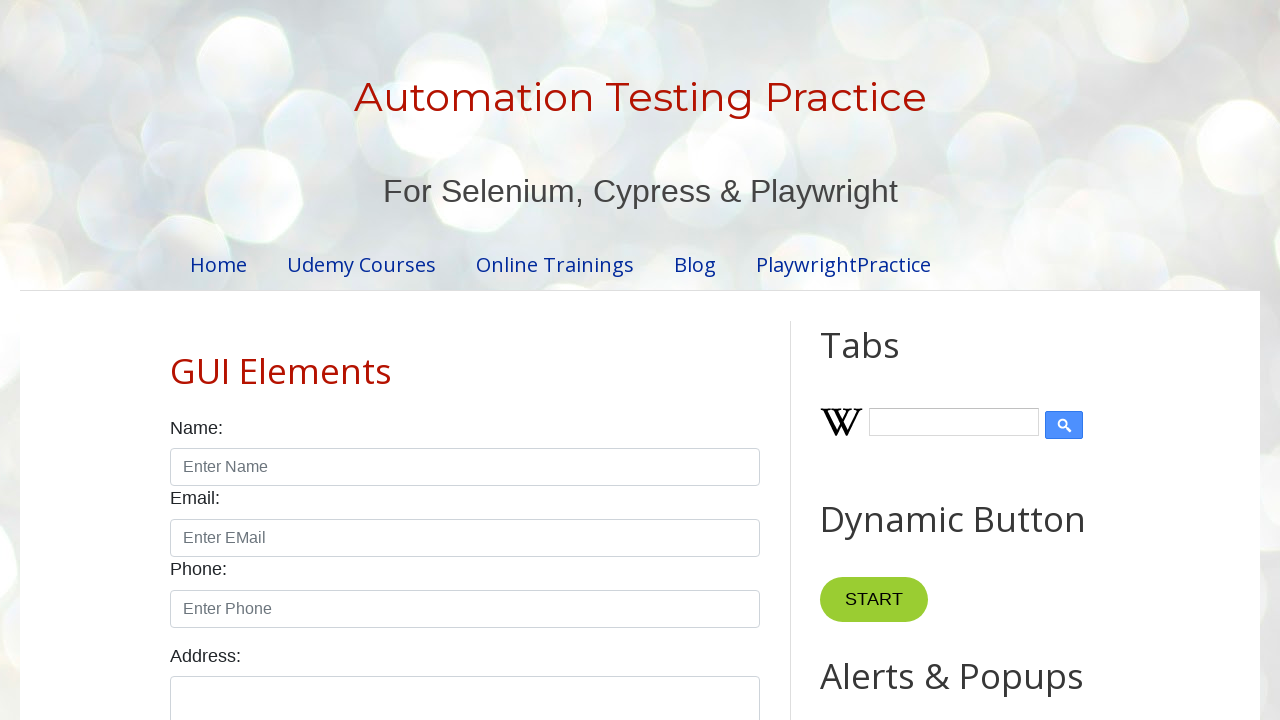

Selected Wednesday checkbox at (474, 360) on xpath=//input[@id='wednesday']
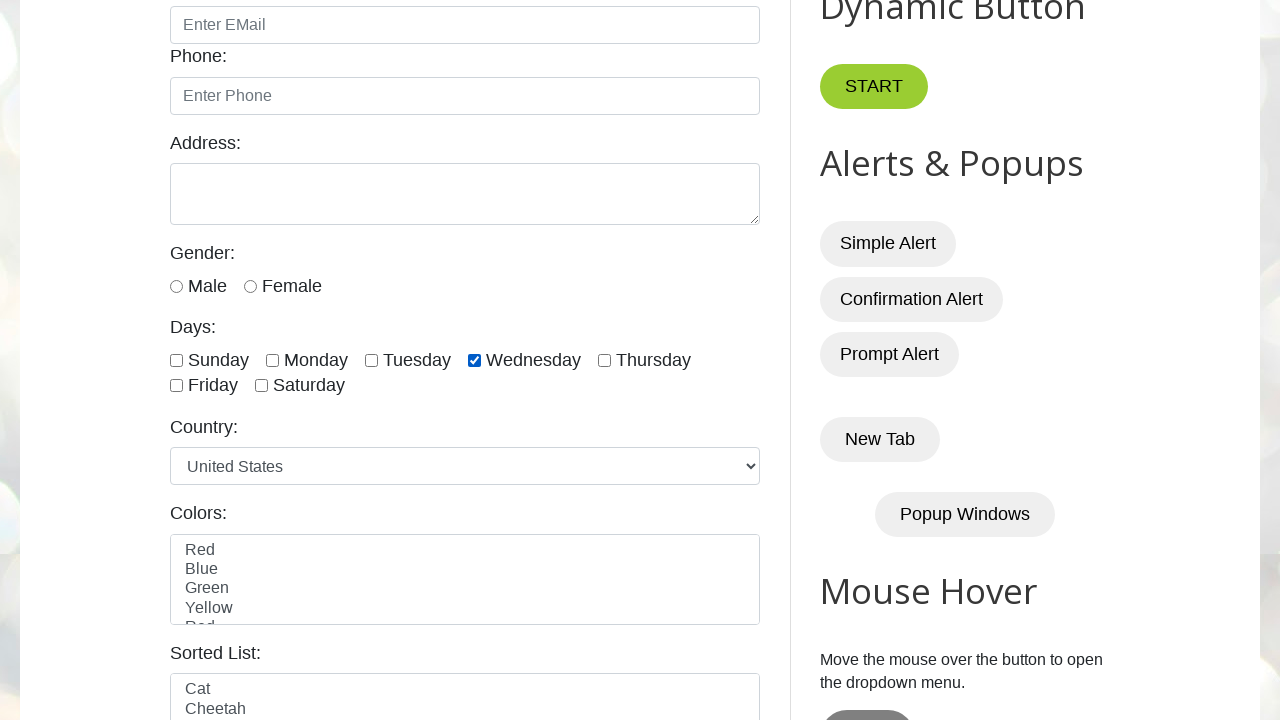

Located all checkboxes on the page
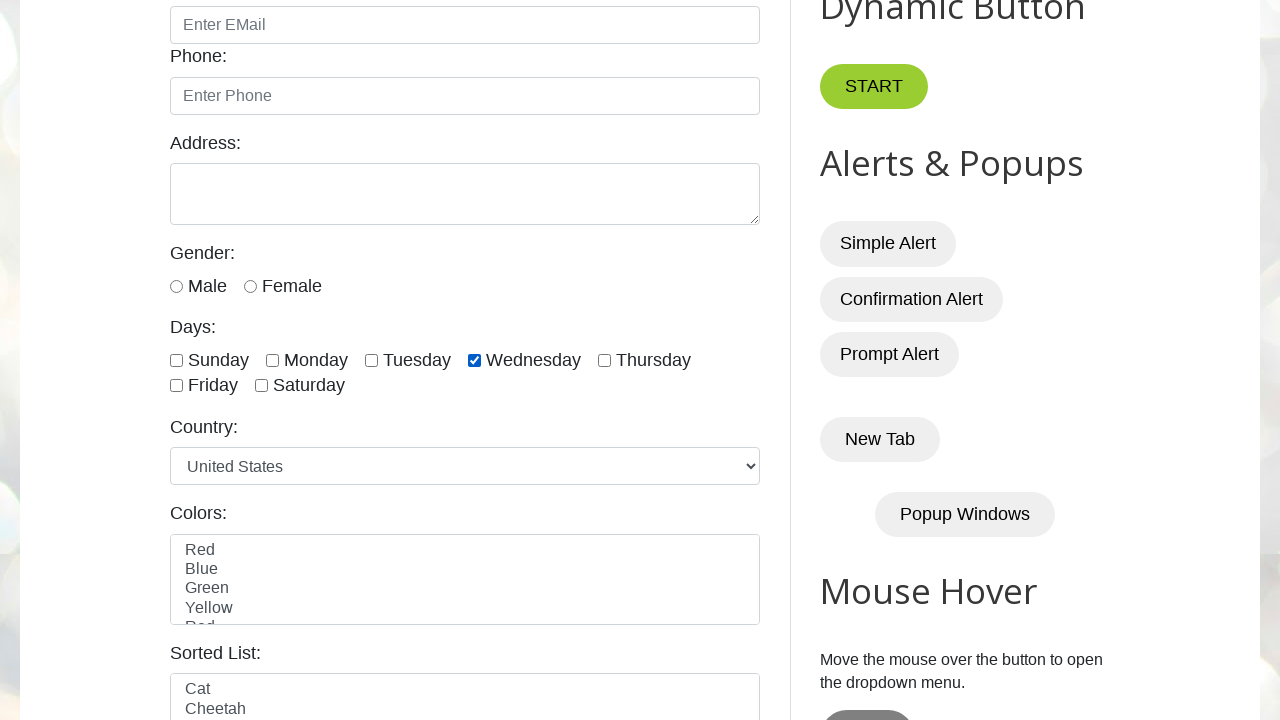

Found 7 checkboxes total
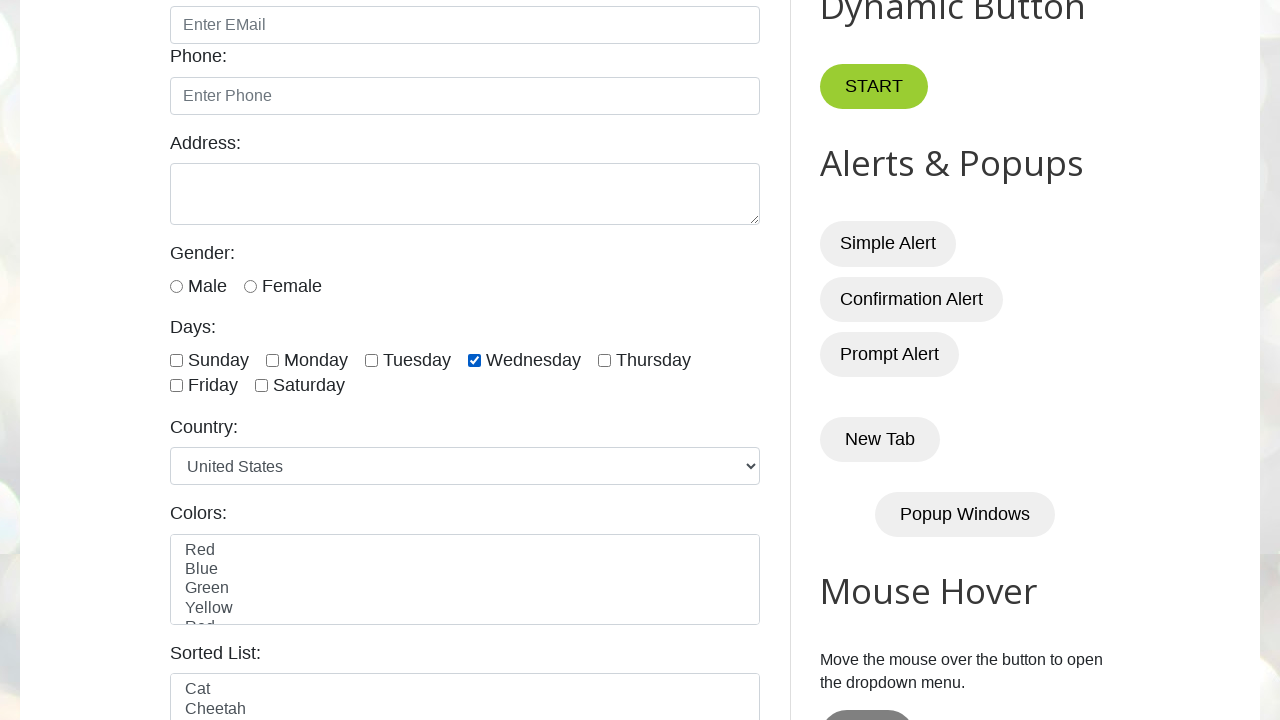

Selected checkbox at index 6 at (262, 386) on xpath=//input[@class='form-check-input' and @type='checkbox'] >> nth=6
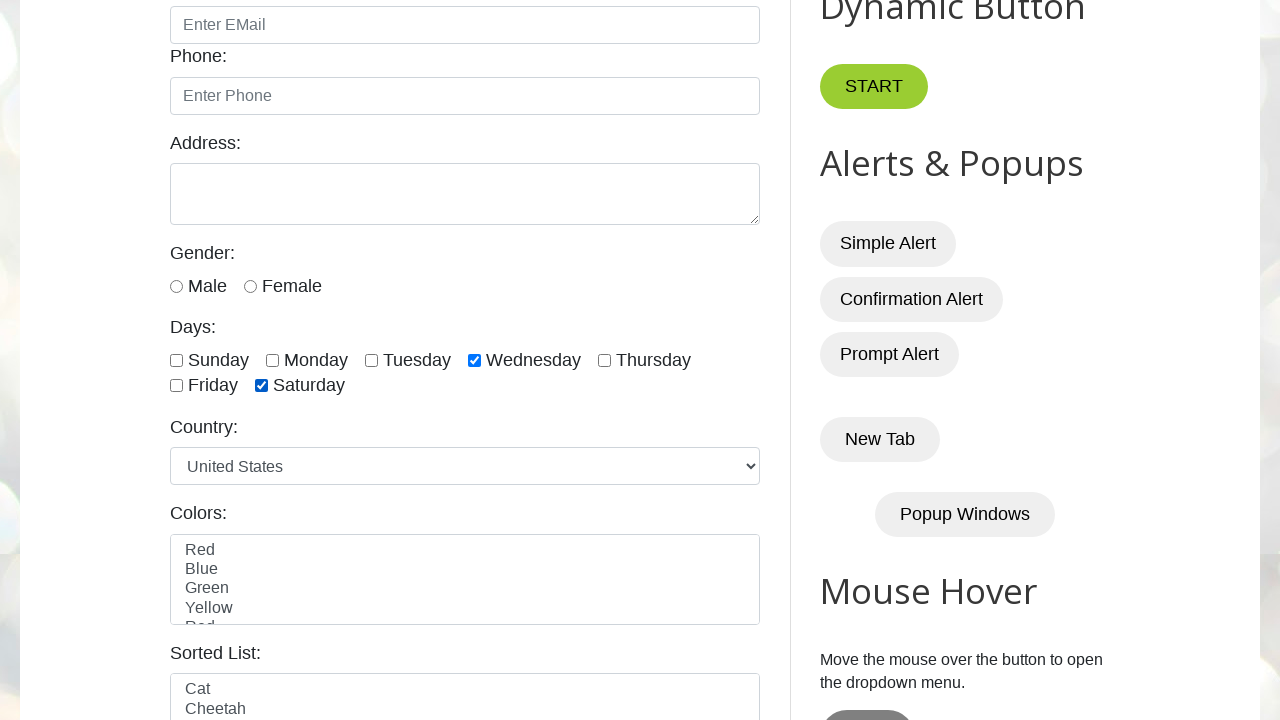

Selected checkbox at index 5 at (176, 386) on xpath=//input[@class='form-check-input' and @type='checkbox'] >> nth=5
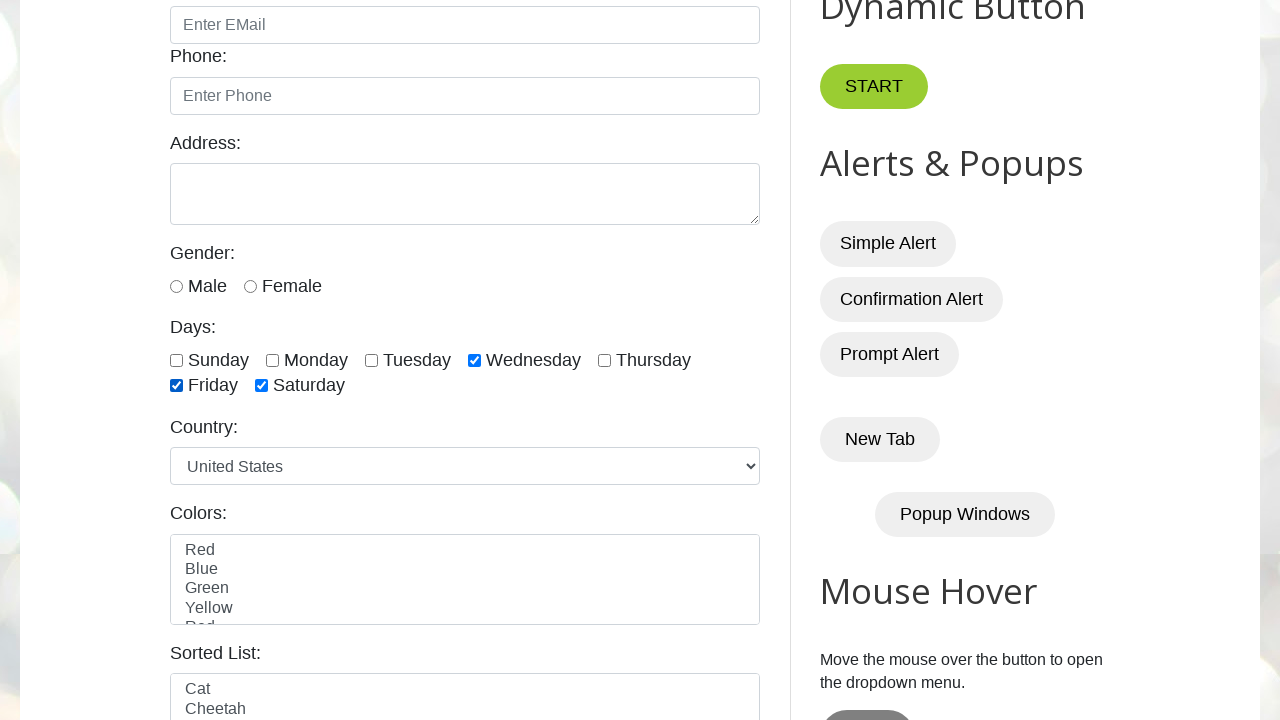

Selected checkbox at index 4 at (604, 360) on xpath=//input[@class='form-check-input' and @type='checkbox'] >> nth=4
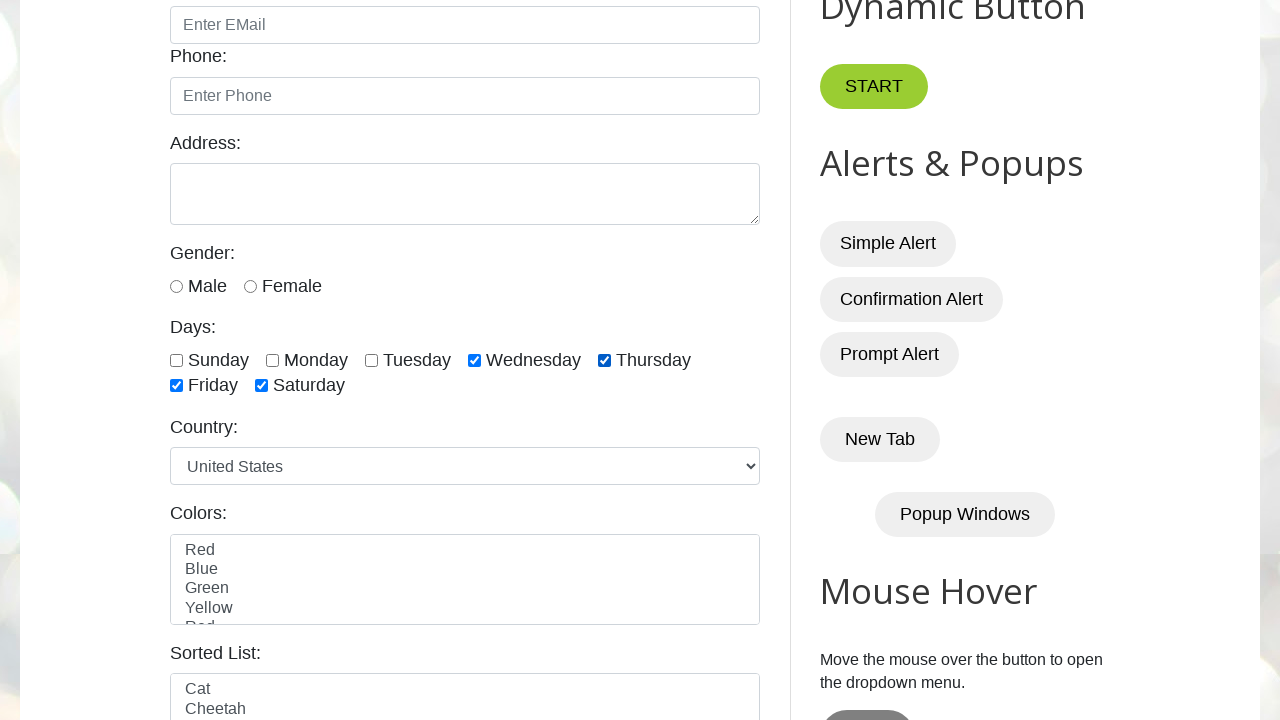

Waited 4 seconds before unselecting checkboxes
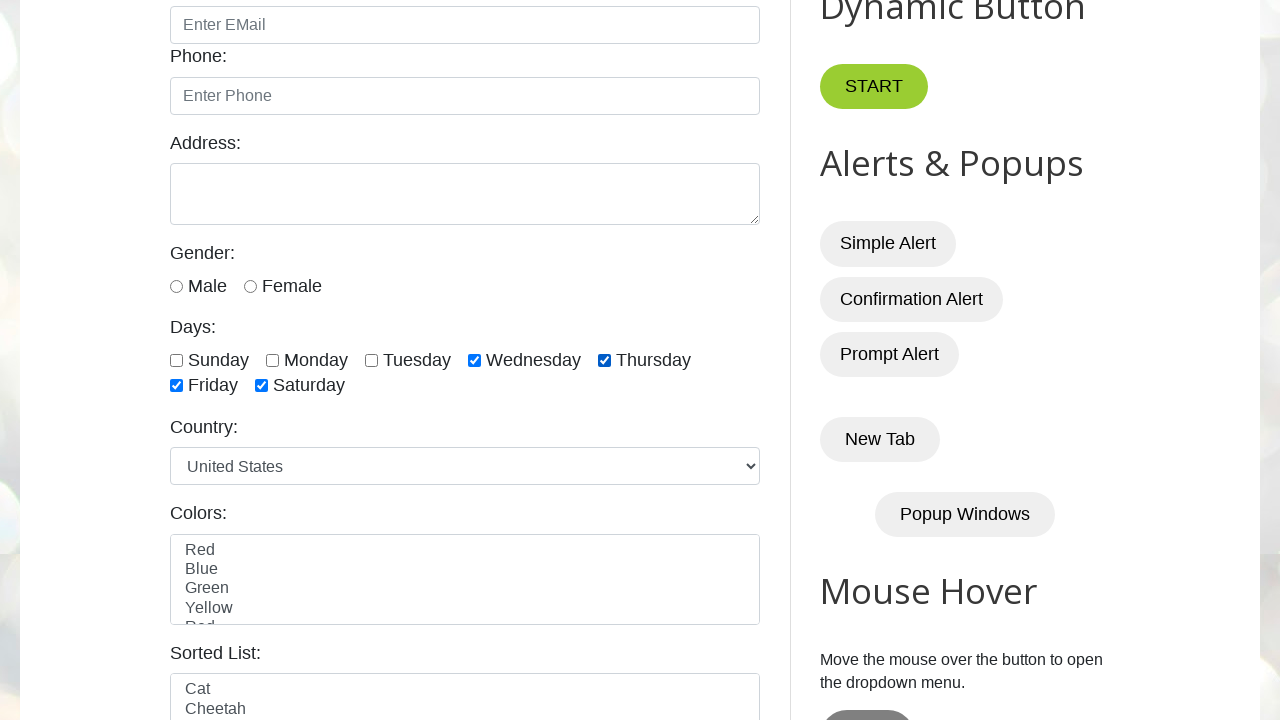

Unchecked checkbox at index 3 at (474, 360) on xpath=//input[@class='form-check-input' and @type='checkbox'] >> nth=3
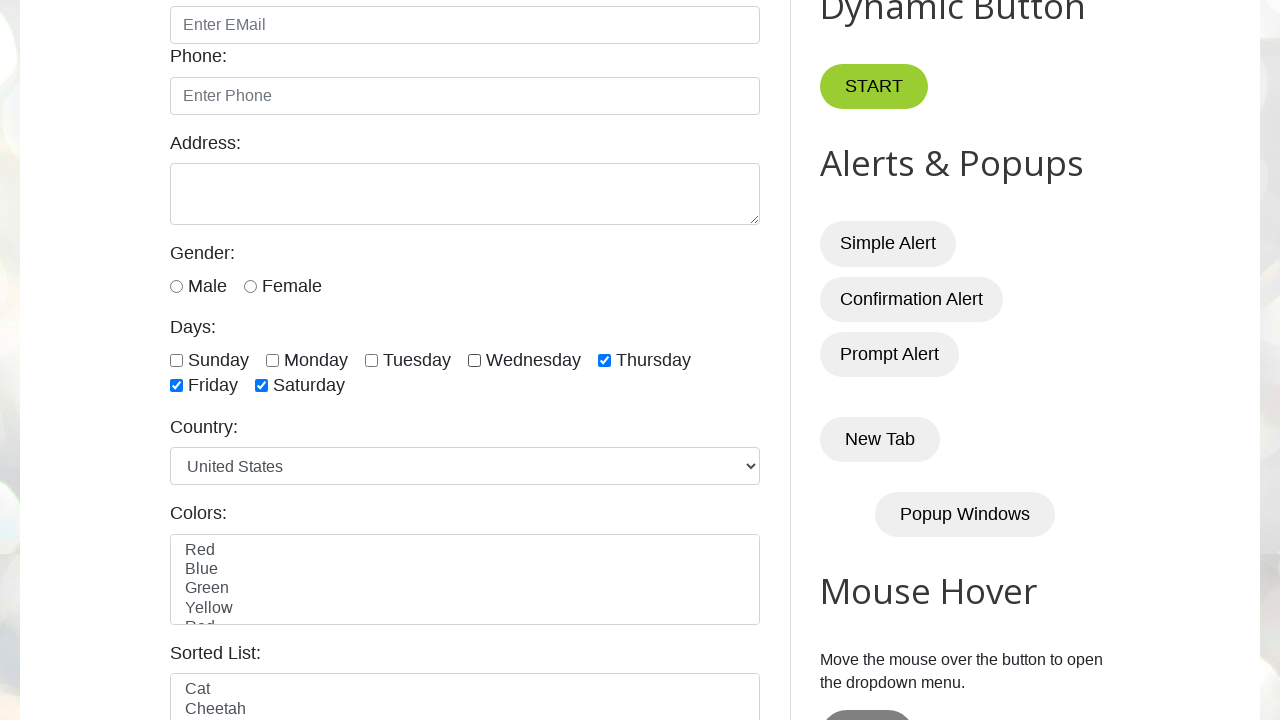

Unchecked checkbox at index 4 at (604, 360) on xpath=//input[@class='form-check-input' and @type='checkbox'] >> nth=4
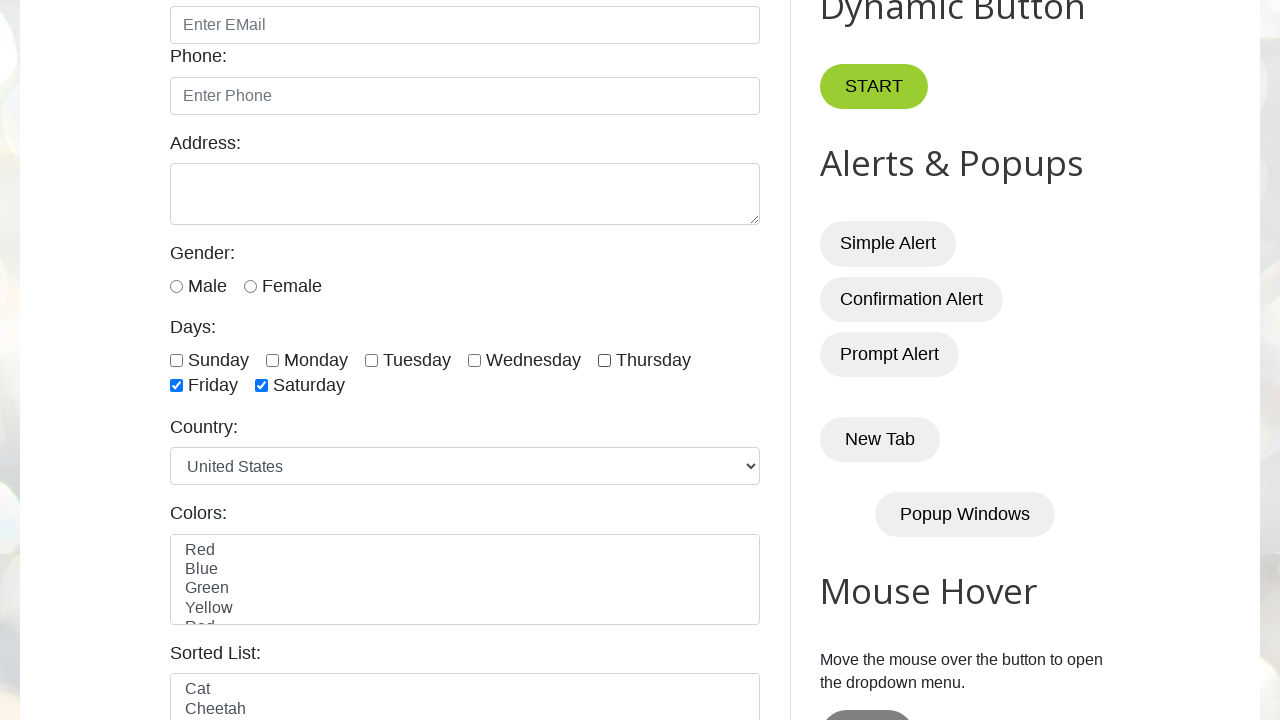

Unchecked checkbox at index 5 at (176, 386) on xpath=//input[@class='form-check-input' and @type='checkbox'] >> nth=5
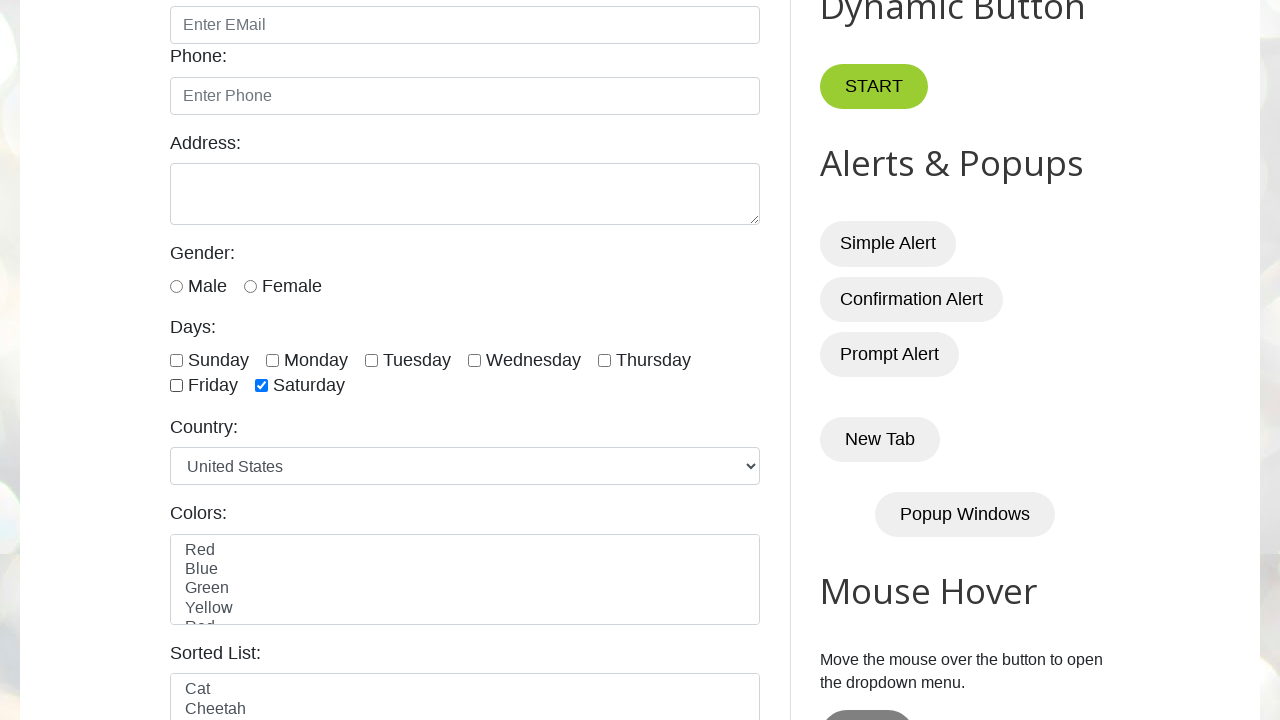

Unchecked checkbox at index 6 at (262, 386) on xpath=//input[@class='form-check-input' and @type='checkbox'] >> nth=6
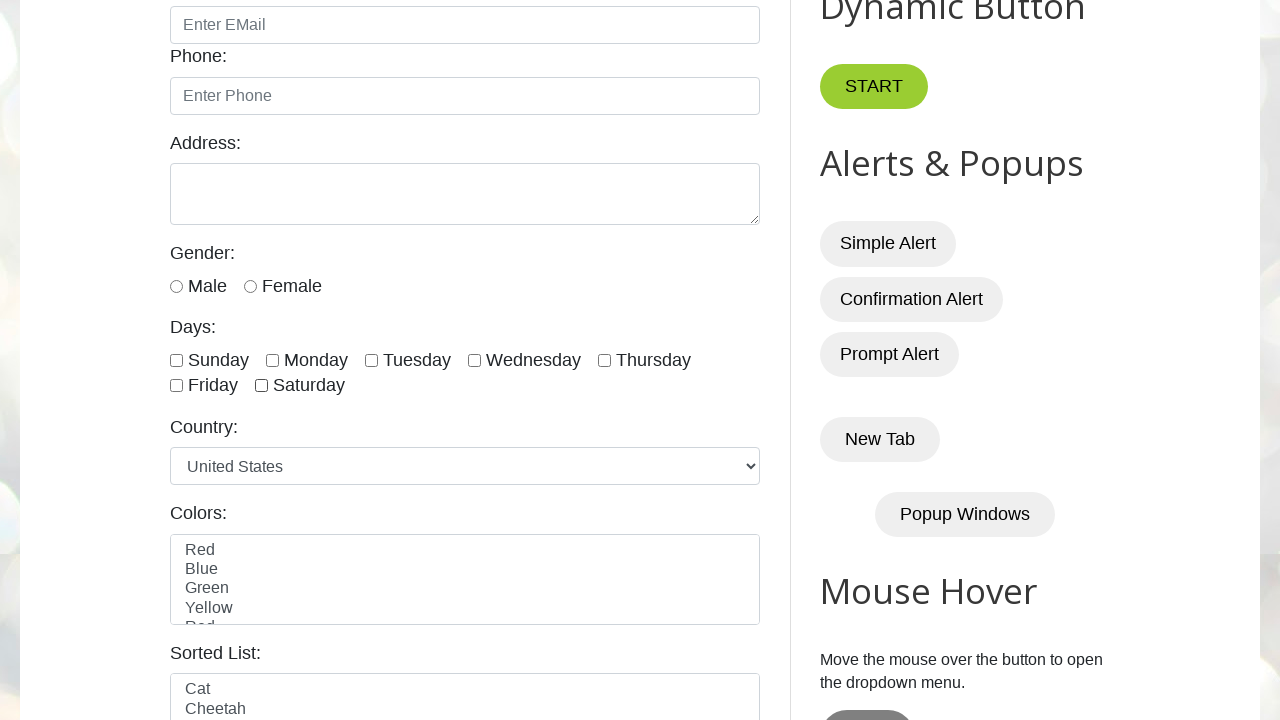

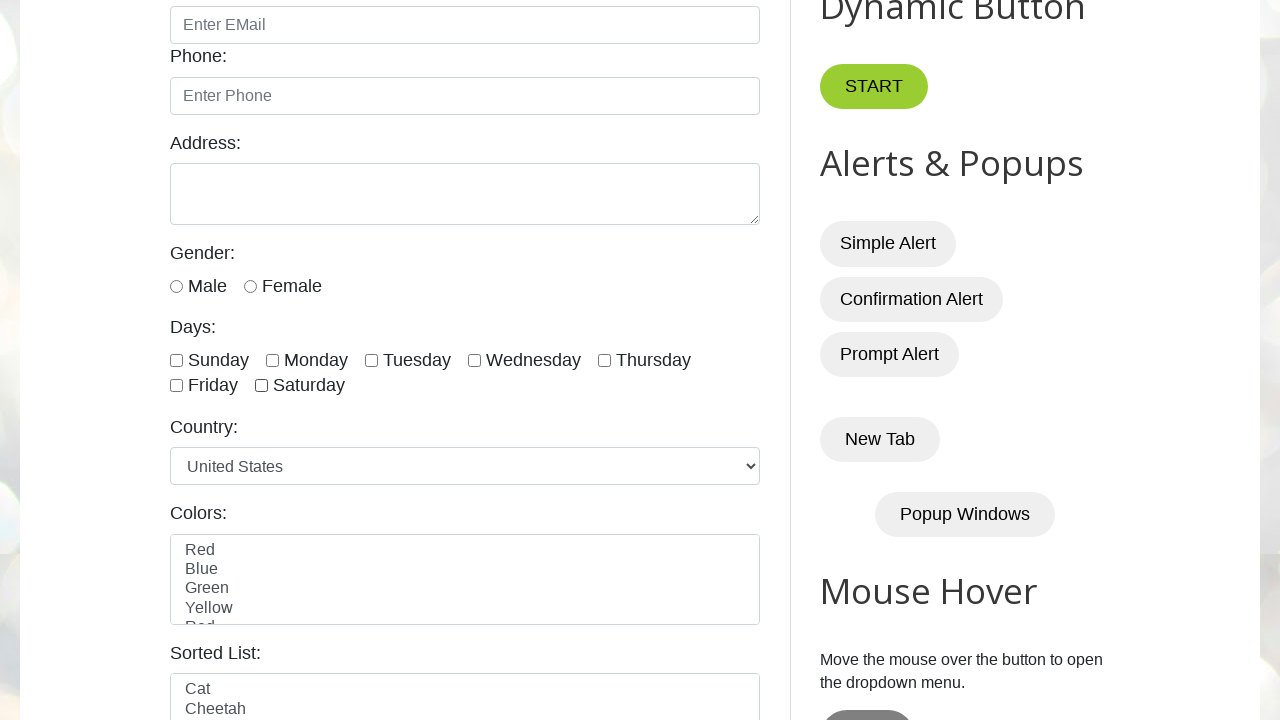